Tests clicking the "About" link on a personal website to verify navigation works correctly

Starting URL: https://mark.youngman.info

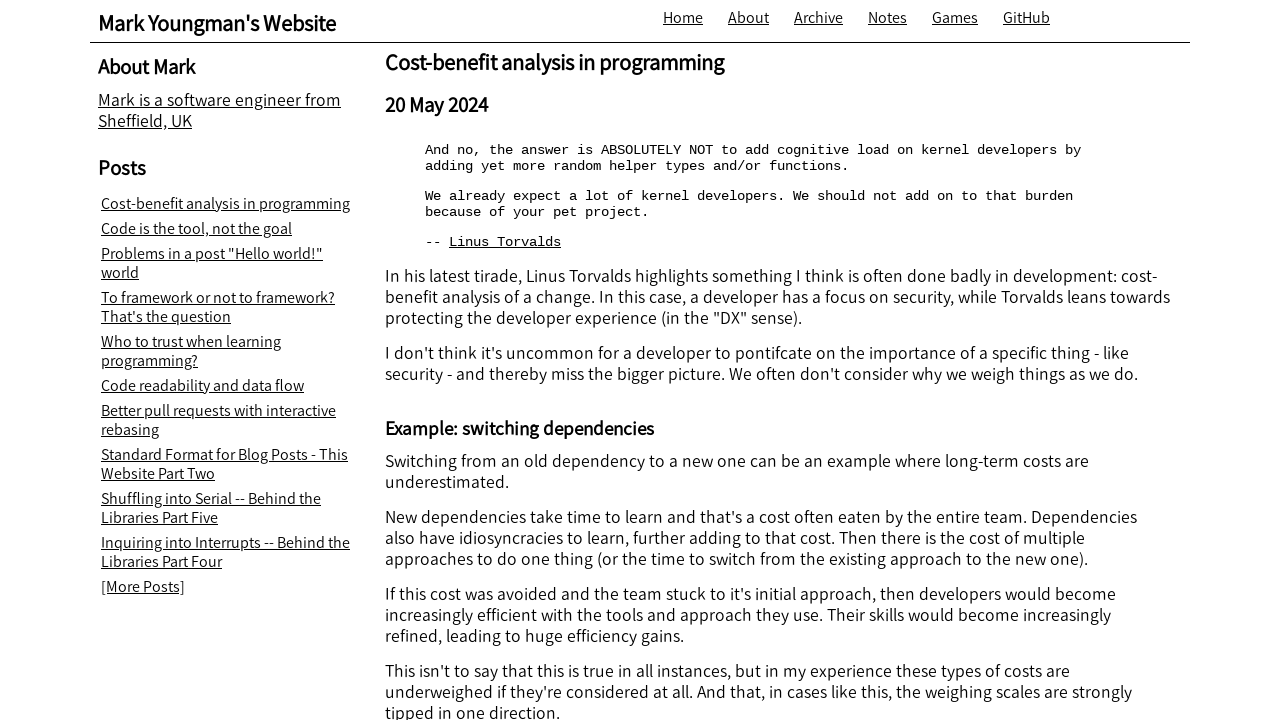

Clicked the 'About' link at (748, 18) on xpath=//a[text()="About"]
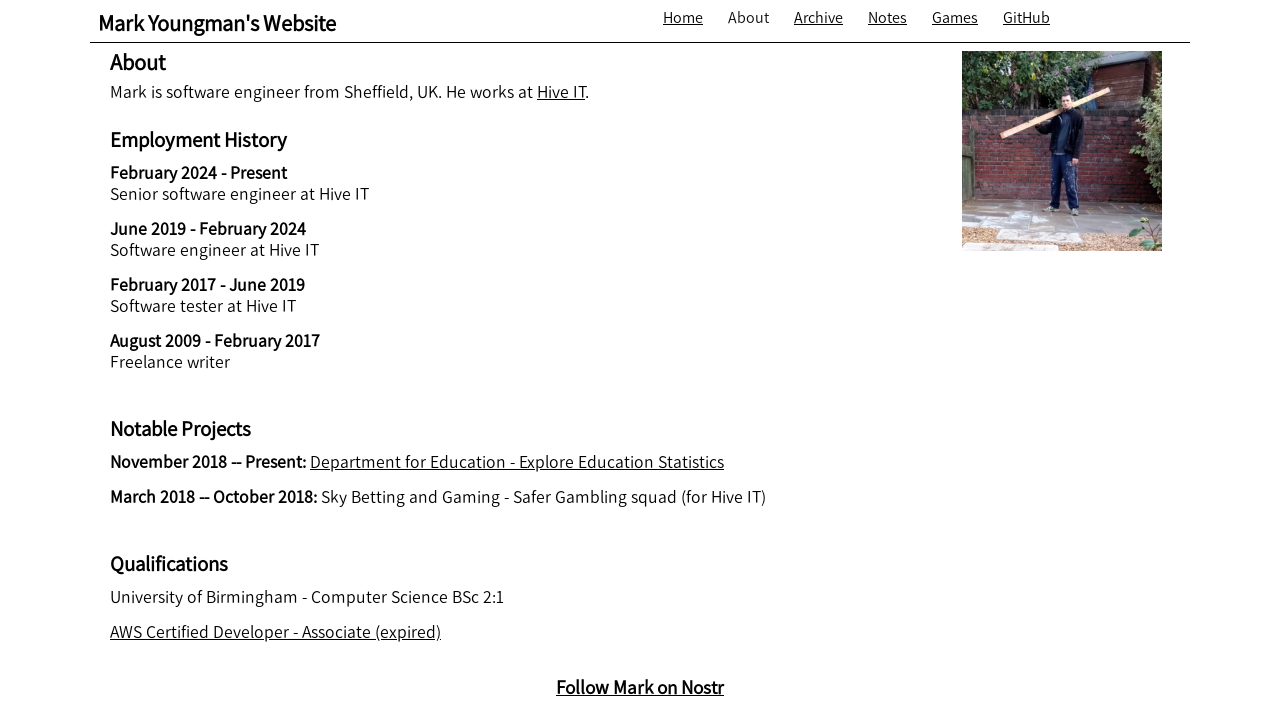

Waited for page navigation to complete (networkidle)
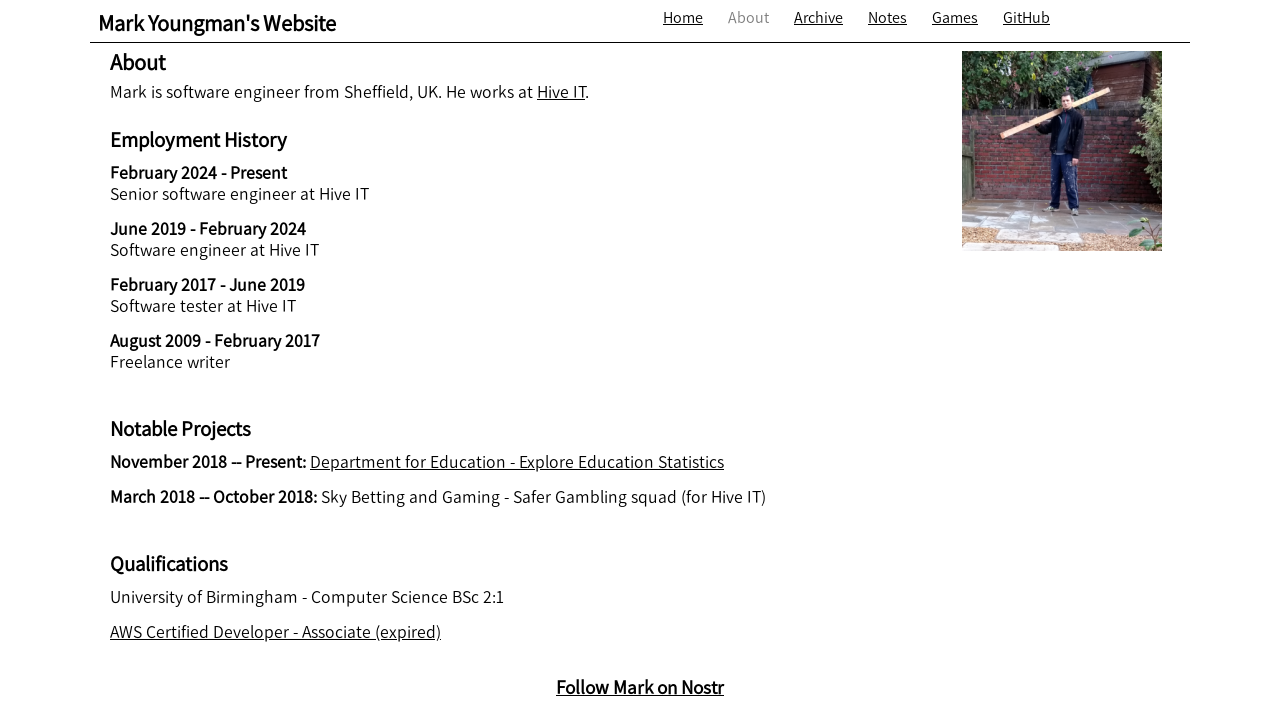

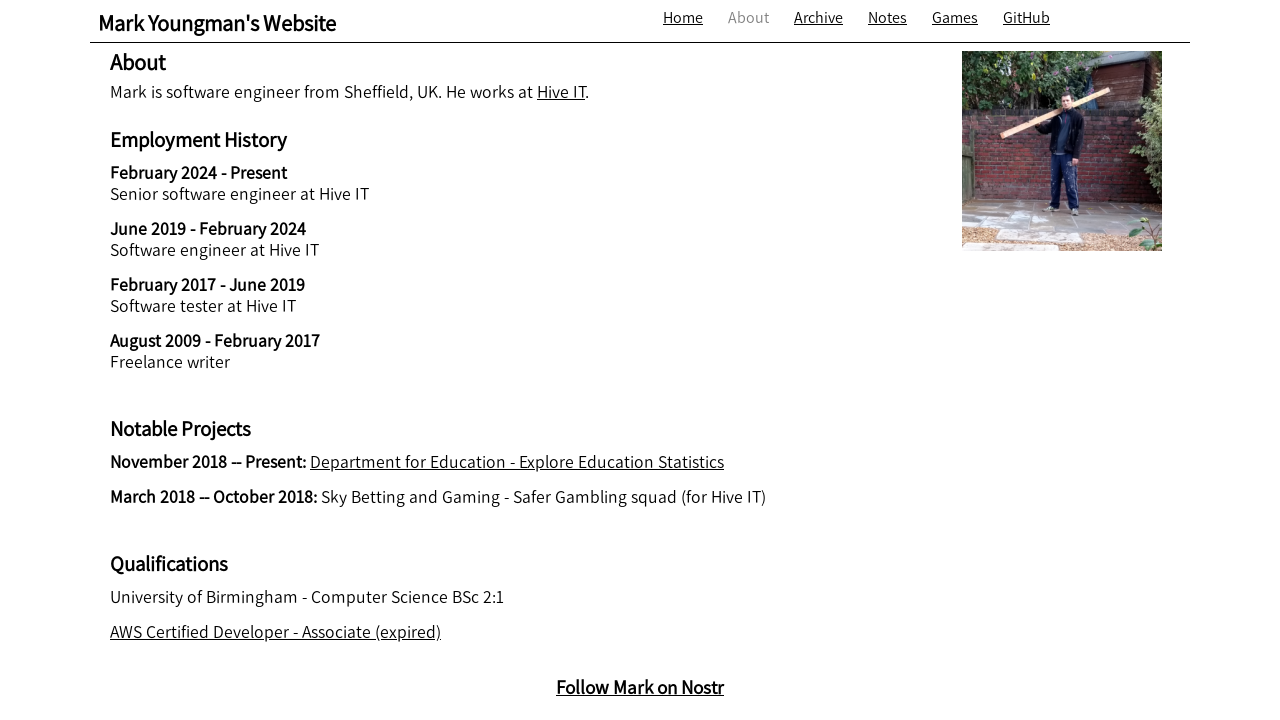